Tests login form error handling with invalid username and valid password

Starting URL: https://www.saucedemo.com/

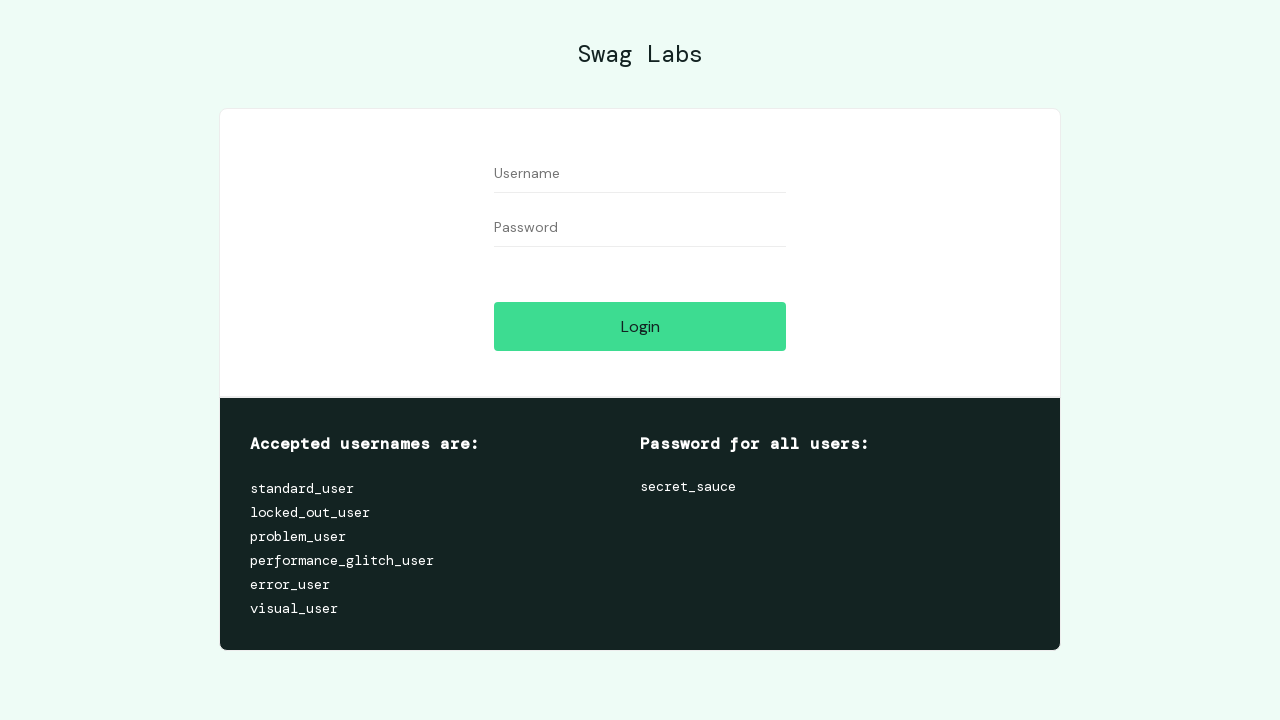

Filled username field with invalid username 'invalid_user' on #user-name
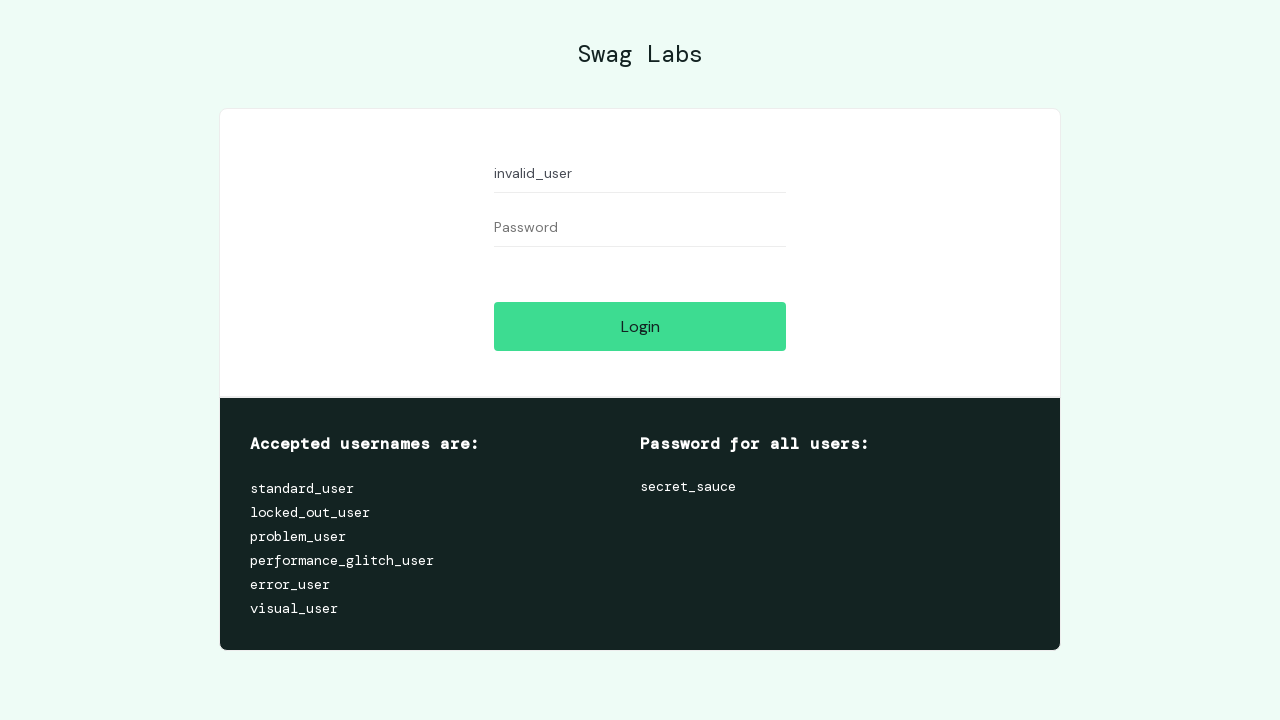

Filled password field with valid password 'secret_sauce' on #password
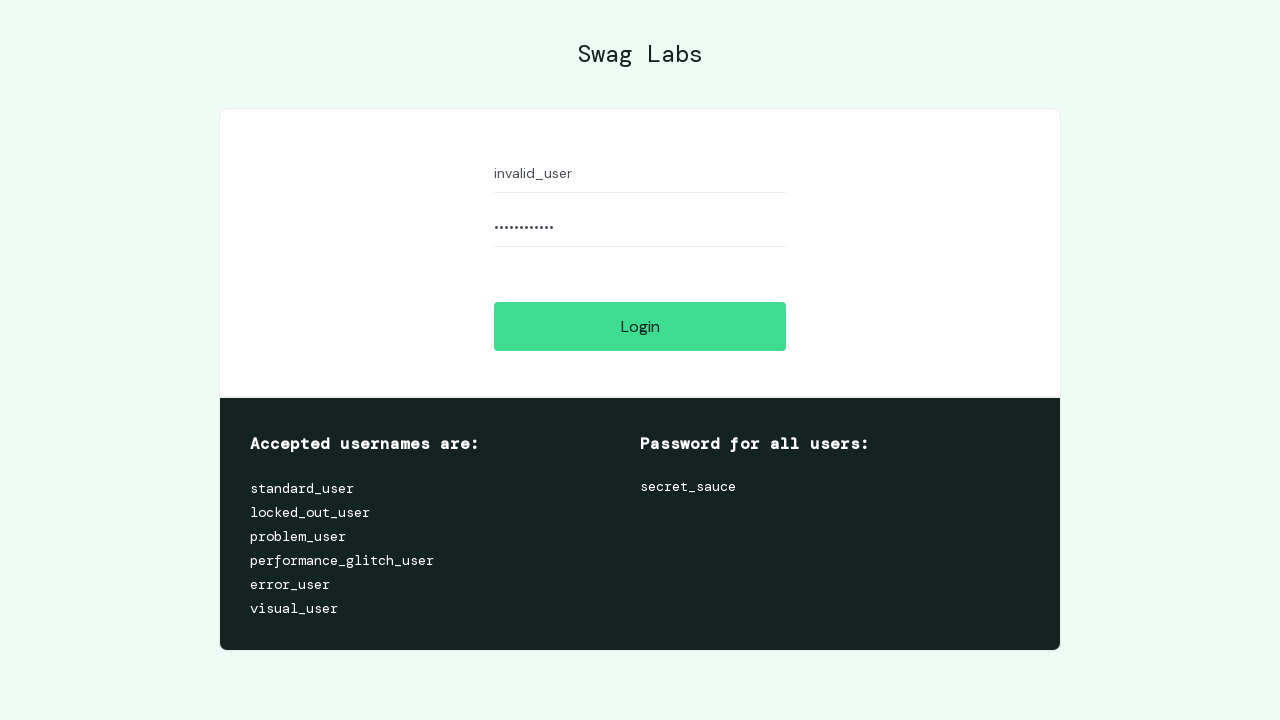

Clicked login button at (640, 326) on #login-button
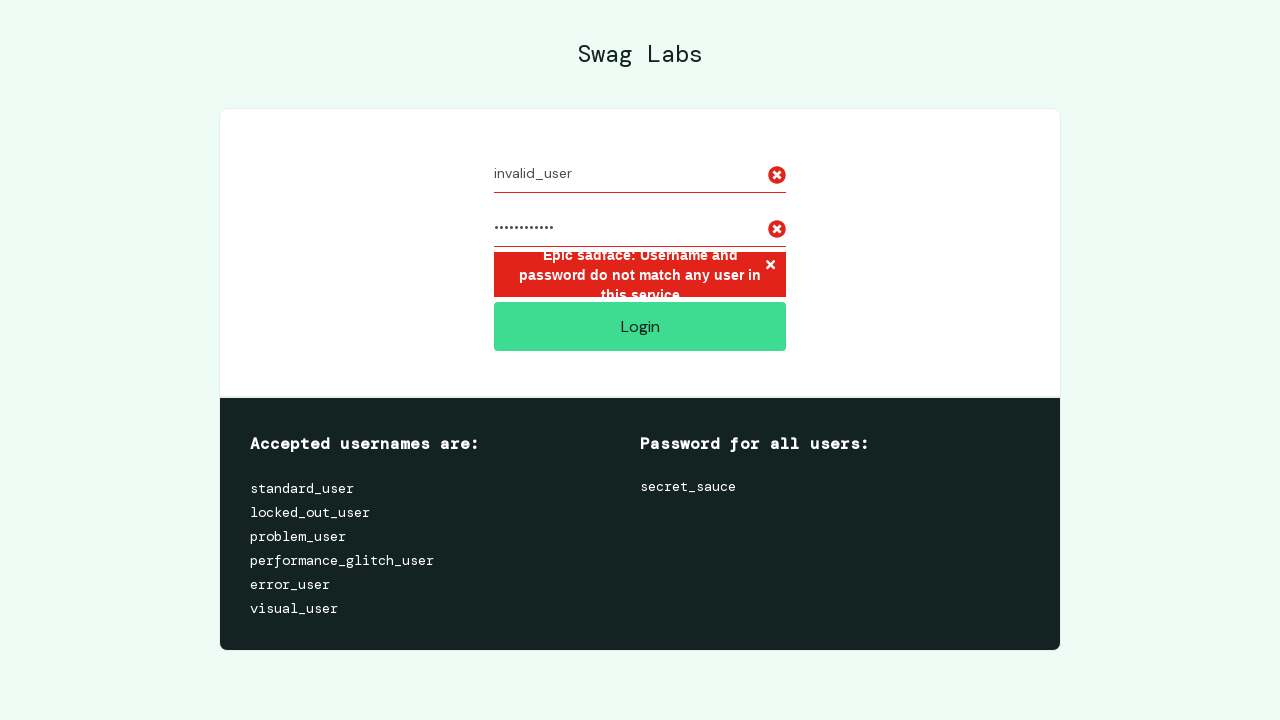

Error message appeared confirming login failed with invalid username
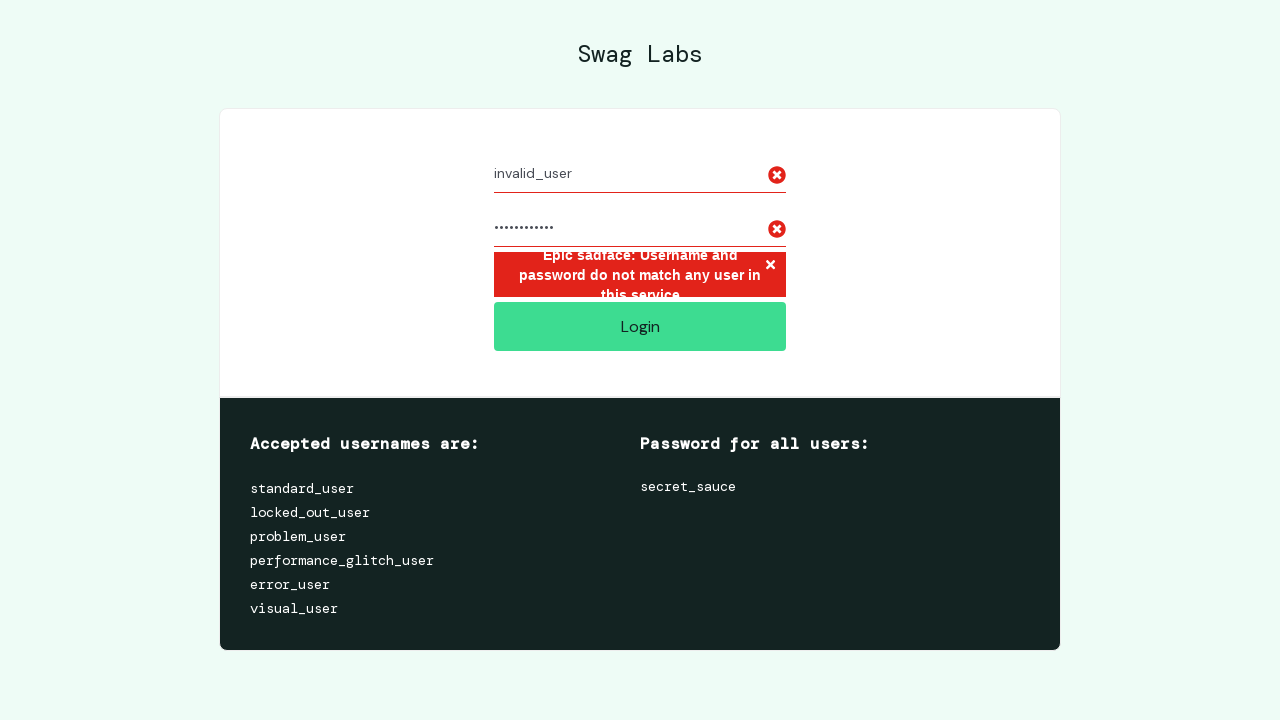

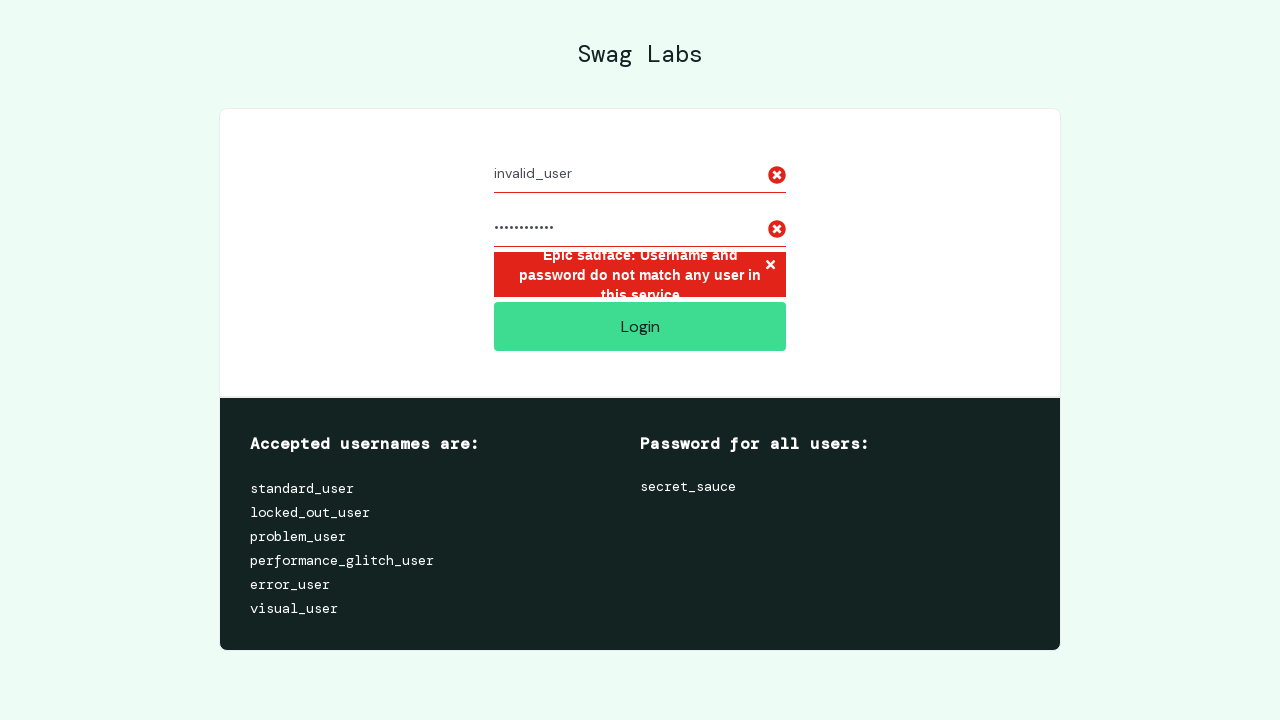